Tests that the counter displays the current number of todo items as they are added

Starting URL: https://demo.playwright.dev/todomvc

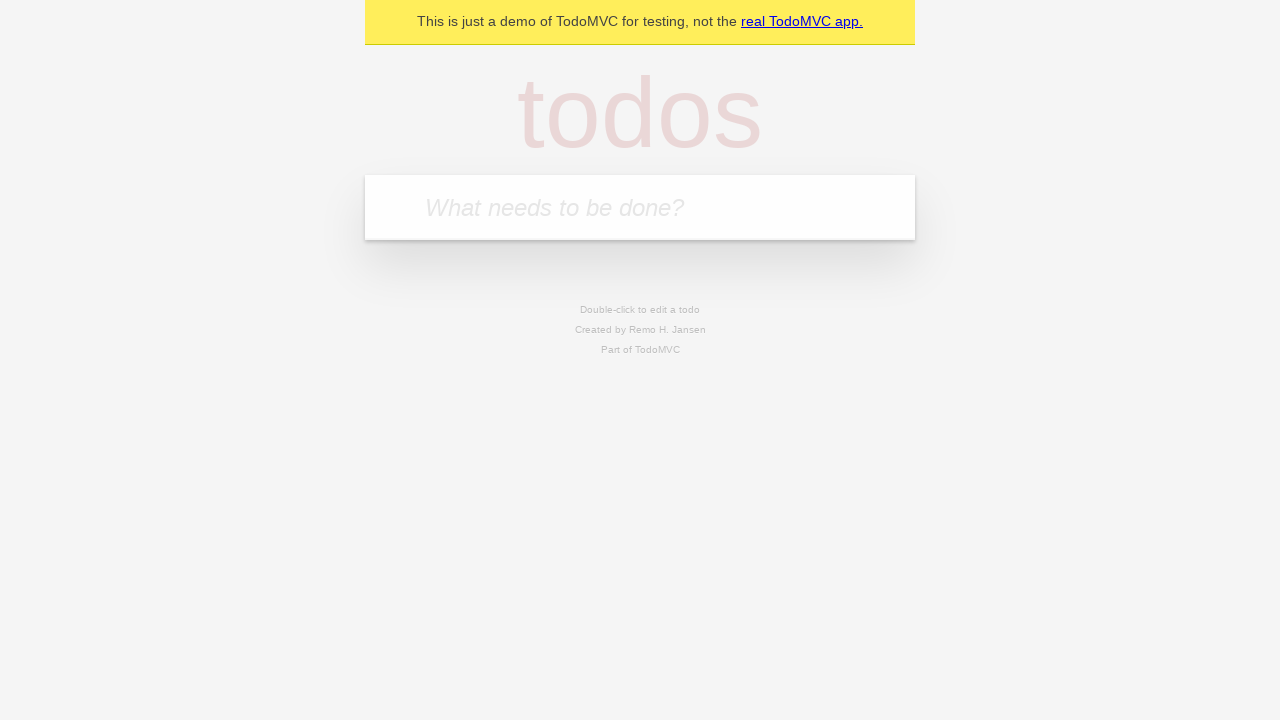

Located the 'What needs to be done?' input field
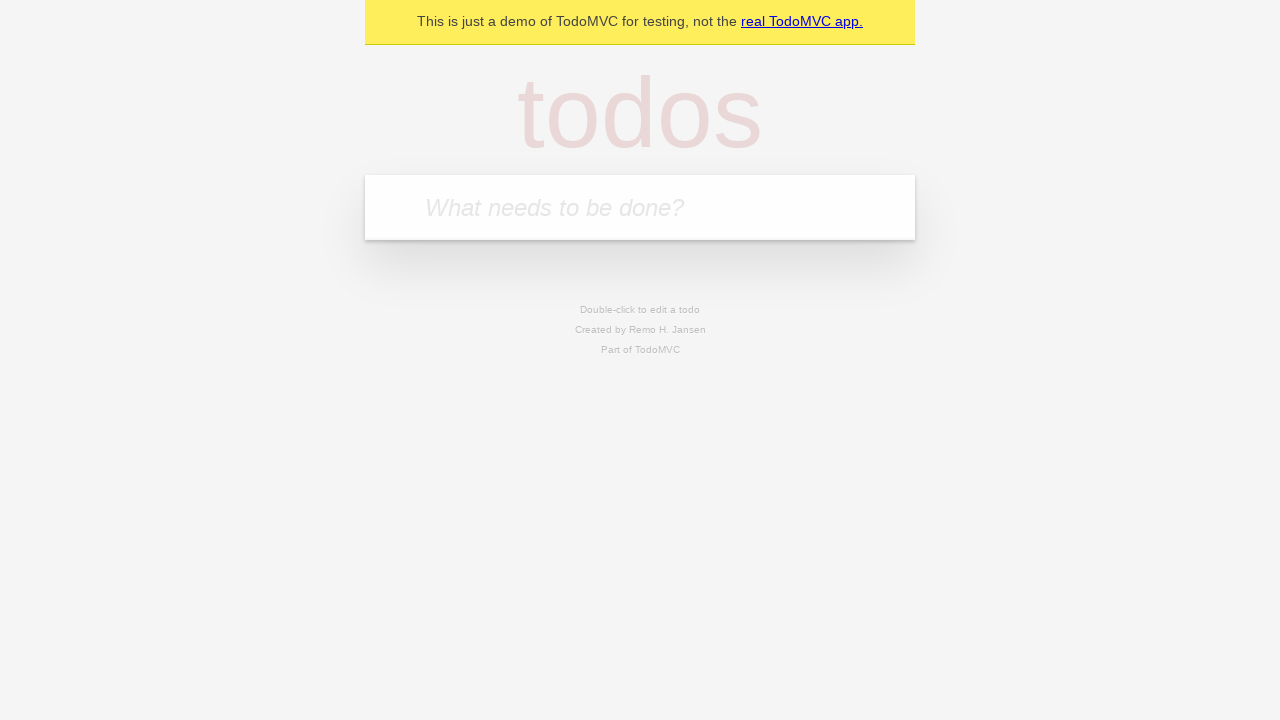

Filled first todo with 'buy some cheese' on internal:attr=[placeholder="What needs to be done?"i]
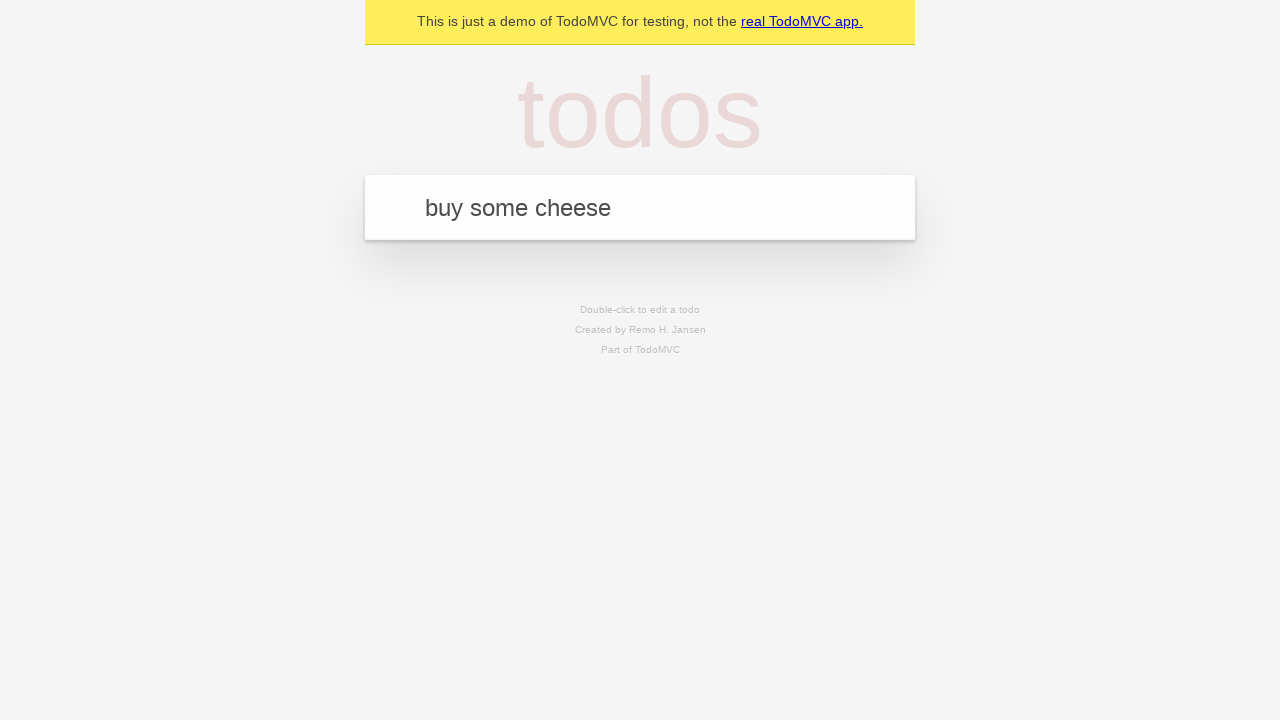

Pressed Enter to add first todo on internal:attr=[placeholder="What needs to be done?"i]
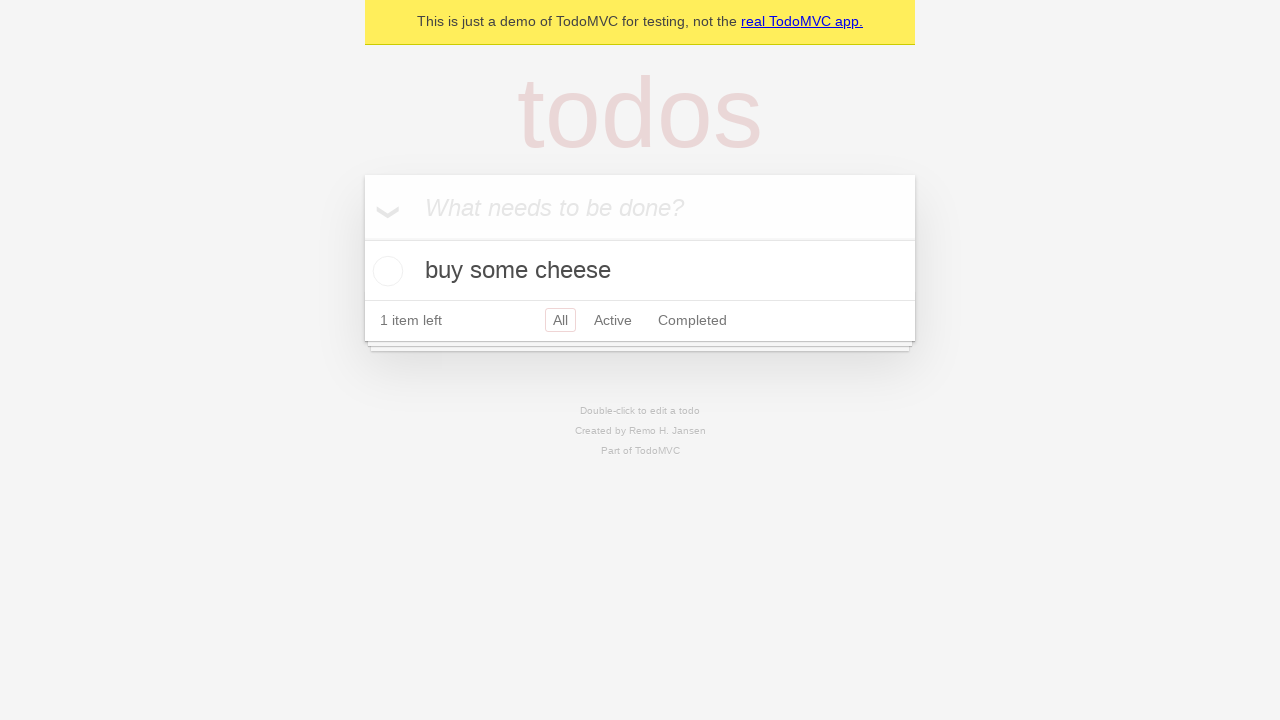

Verified todo counter is visible (count should be 1)
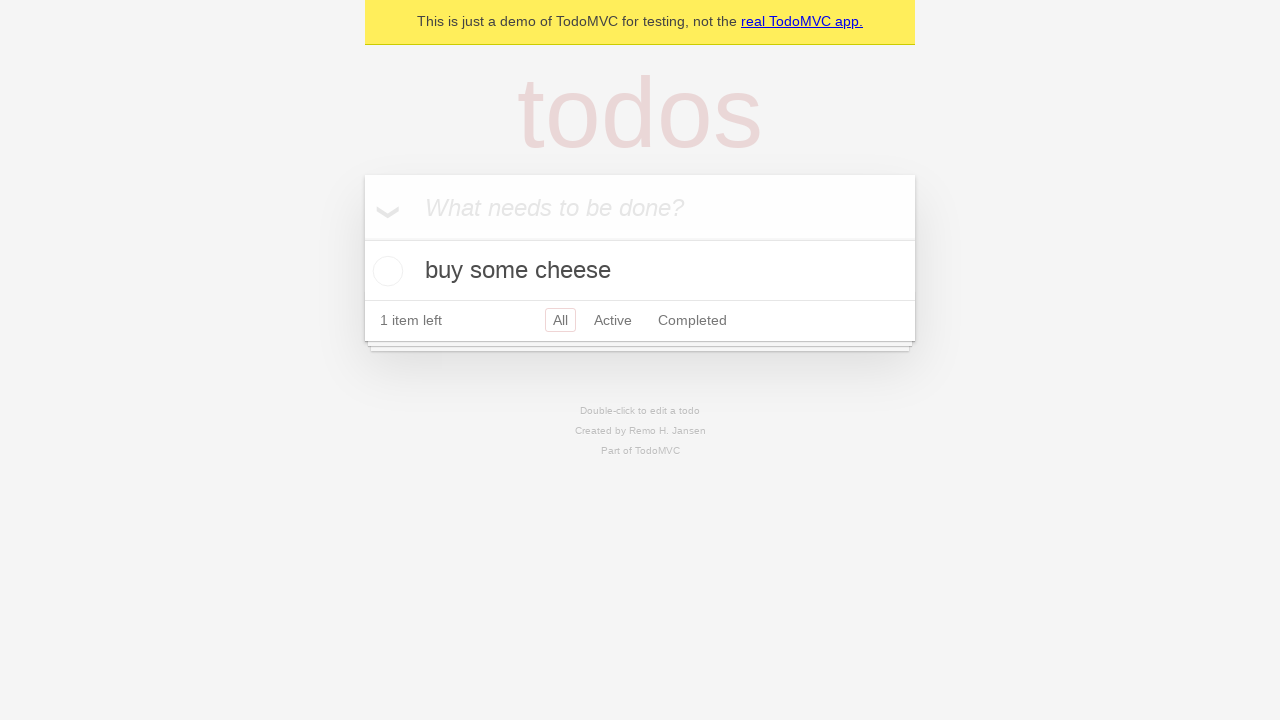

Filled second todo with 'feed the cat' on internal:attr=[placeholder="What needs to be done?"i]
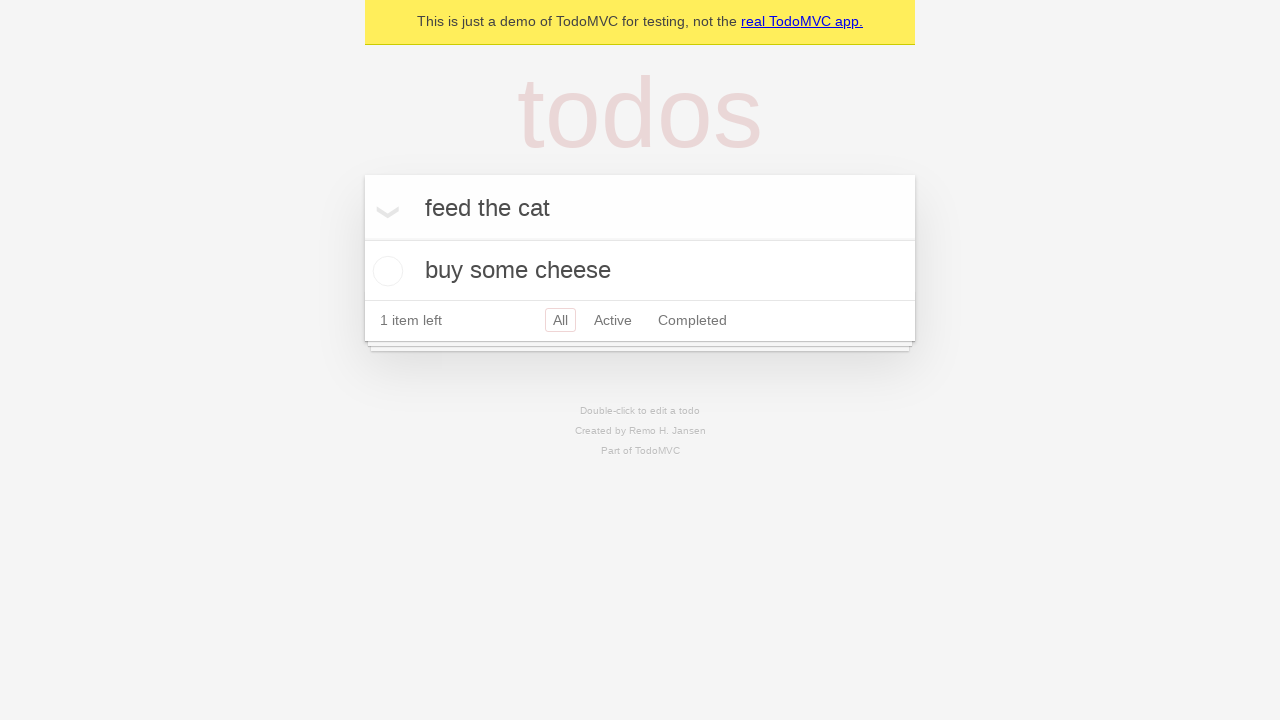

Pressed Enter to add second todo on internal:attr=[placeholder="What needs to be done?"i]
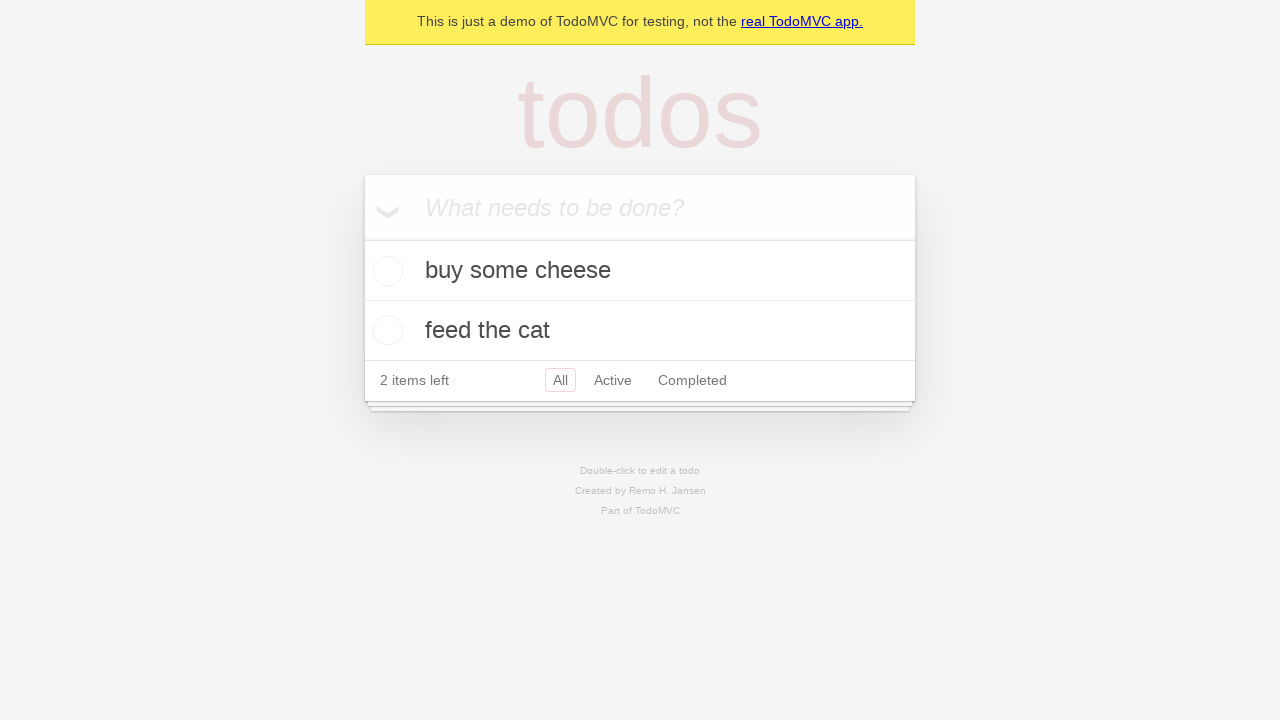

Verified todo counter updated (count should be 2)
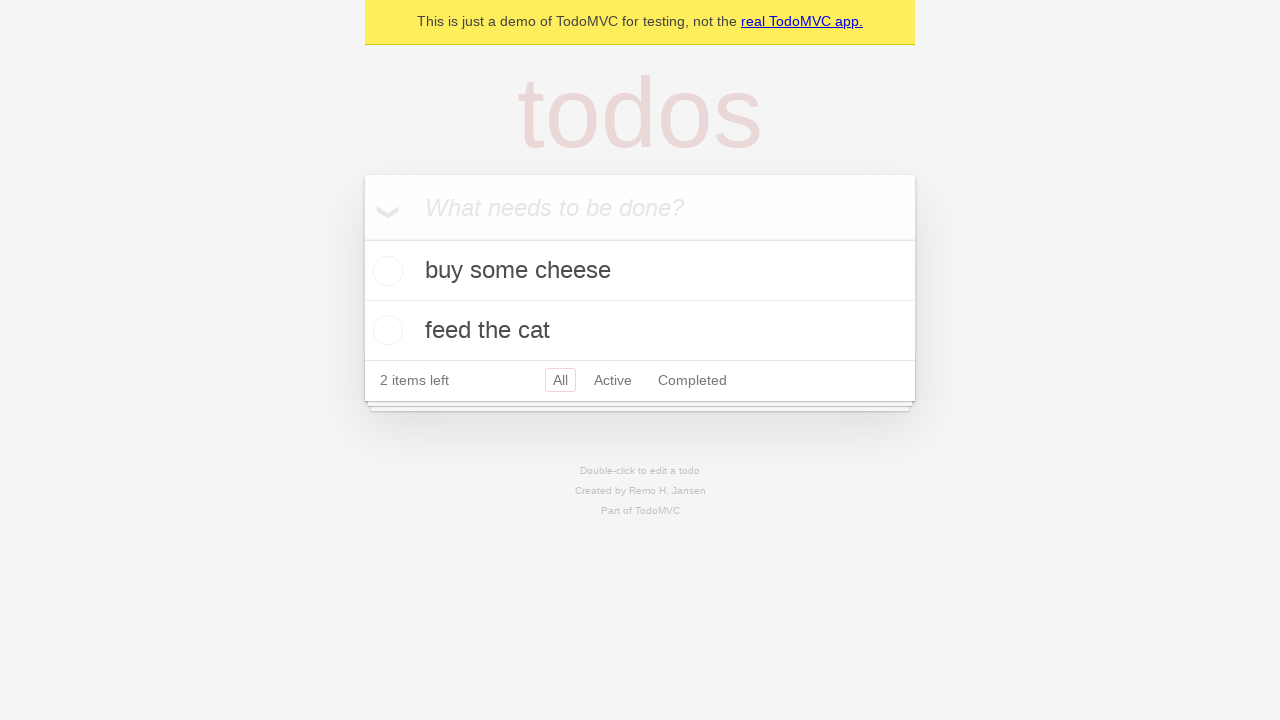

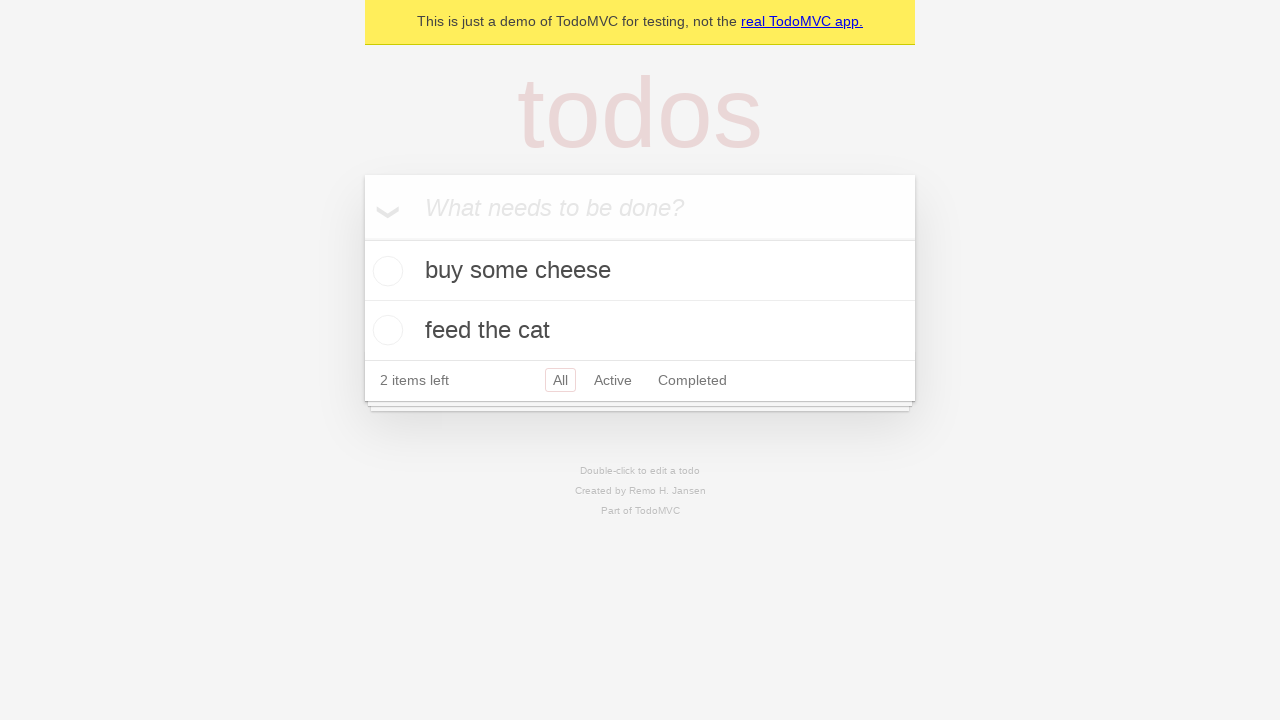